Tests dropdown selection functionality by iterating through all options in a select element and selecting each one

Starting URL: http://syntaxtechs.com/selenium-practice/basic-select-dropdown-demo.php

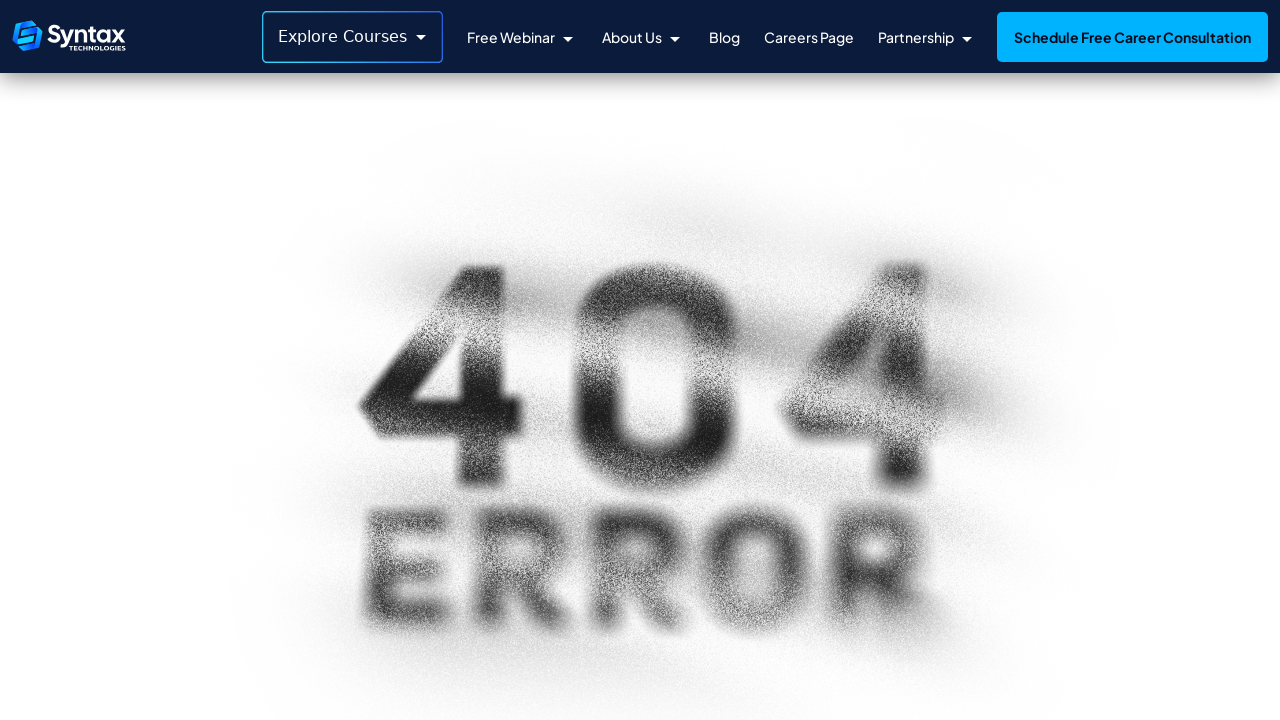

Located dropdown select element with id 'select-demo'
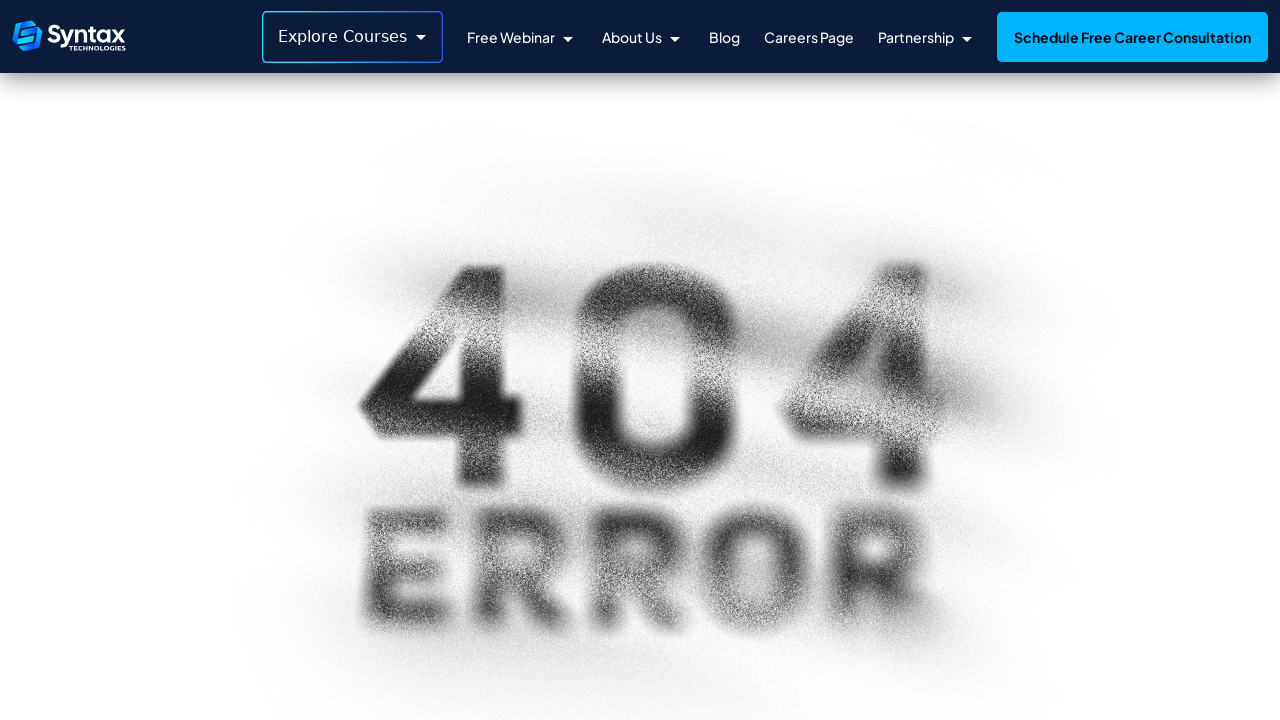

Retrieved all options from the dropdown
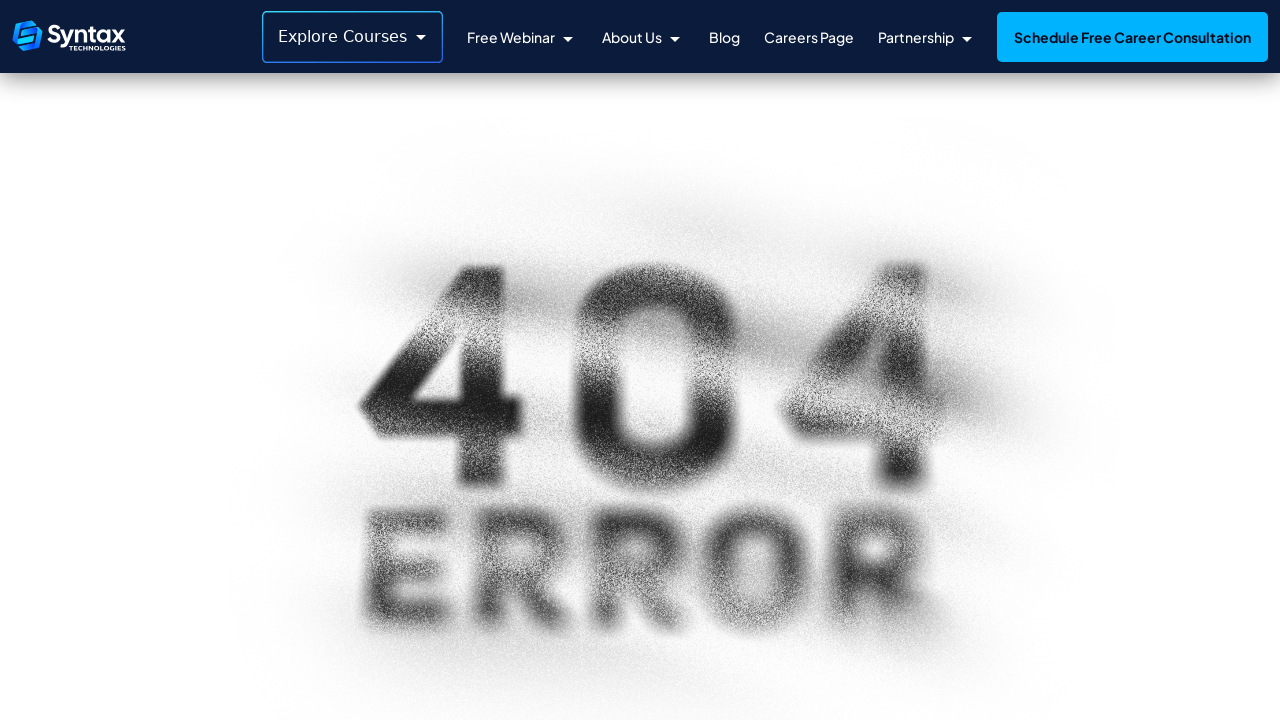

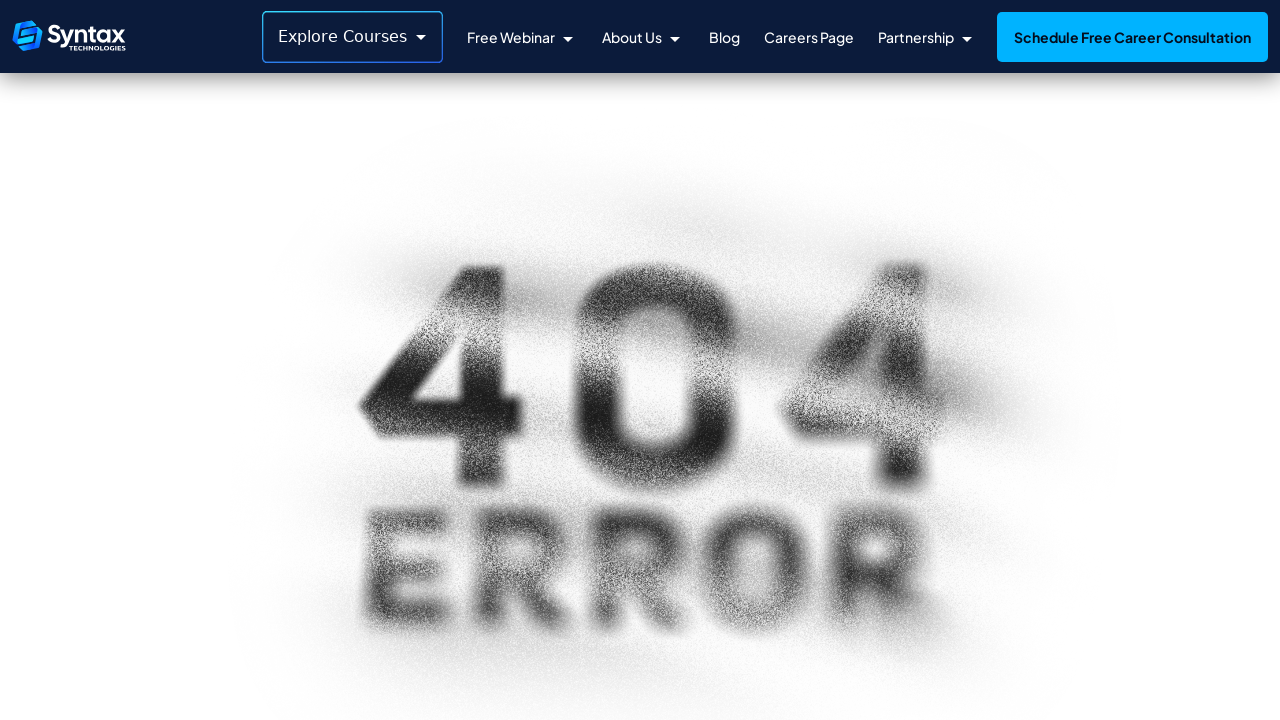